Tests iframe handling by switching to a courses iframe and clicking the Register link within it

Starting URL: https://www.rahulshettyacademy.com/AutomationPractice/

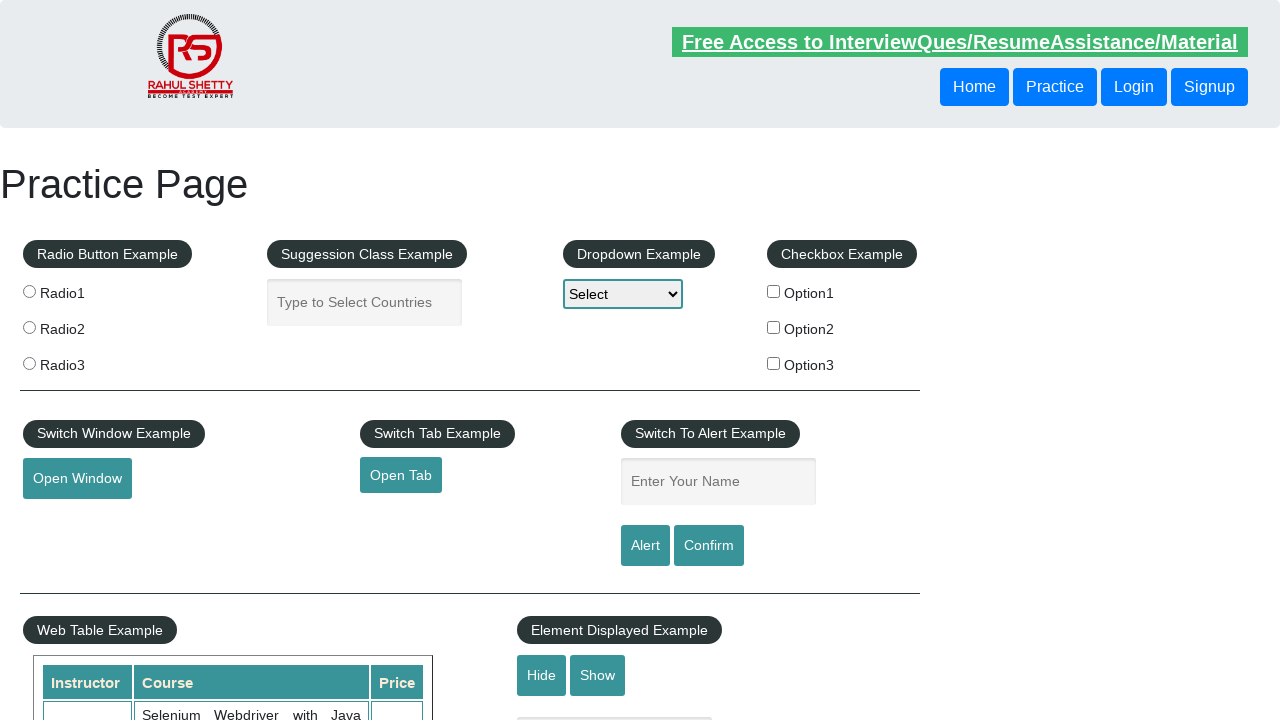

Waited for page to load (3 seconds timeout)
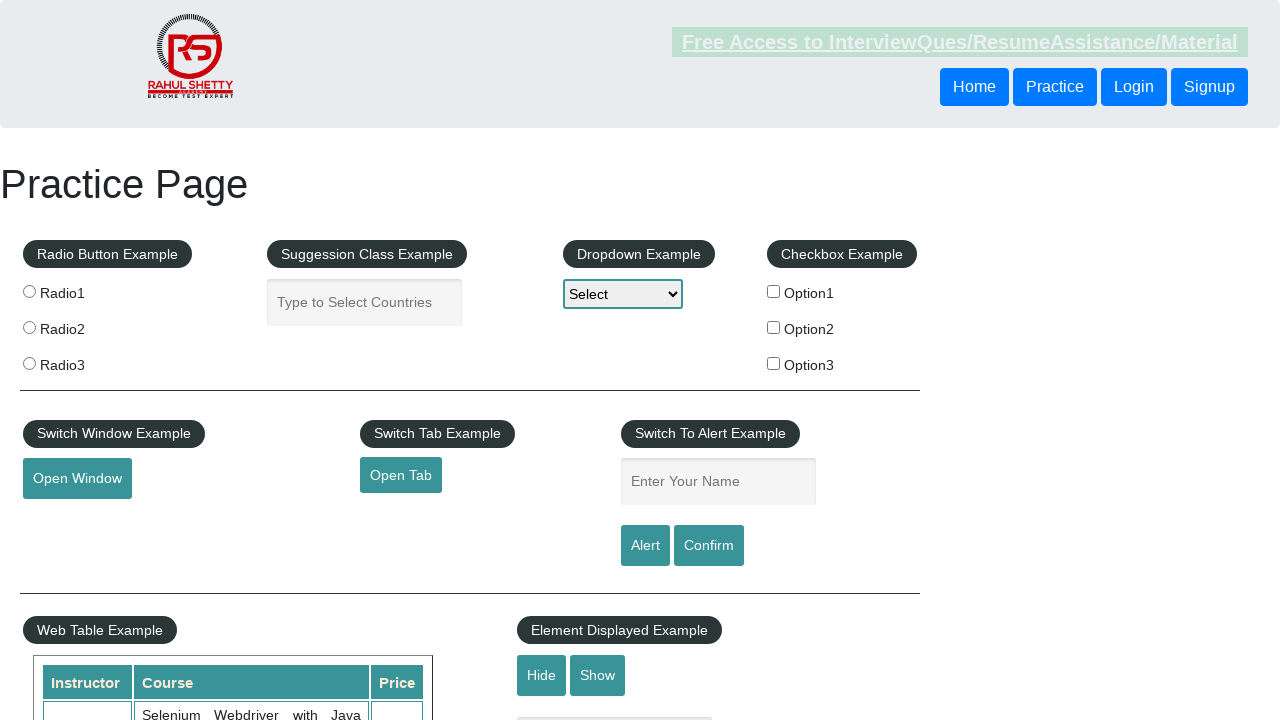

Located the courses iframe
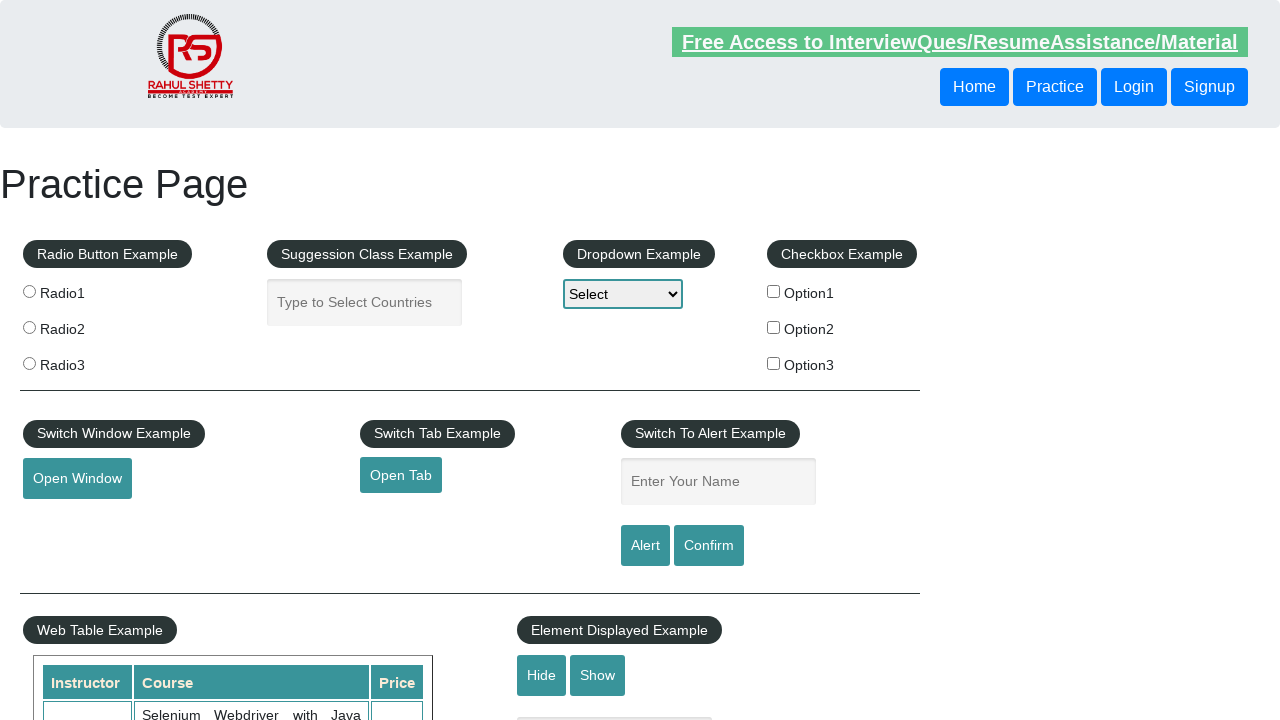

Clicked the Register link within the courses iframe at (443, 361) on #courses-iframe >> internal:control=enter-frame >> xpath=//a[contains(text(),'Re
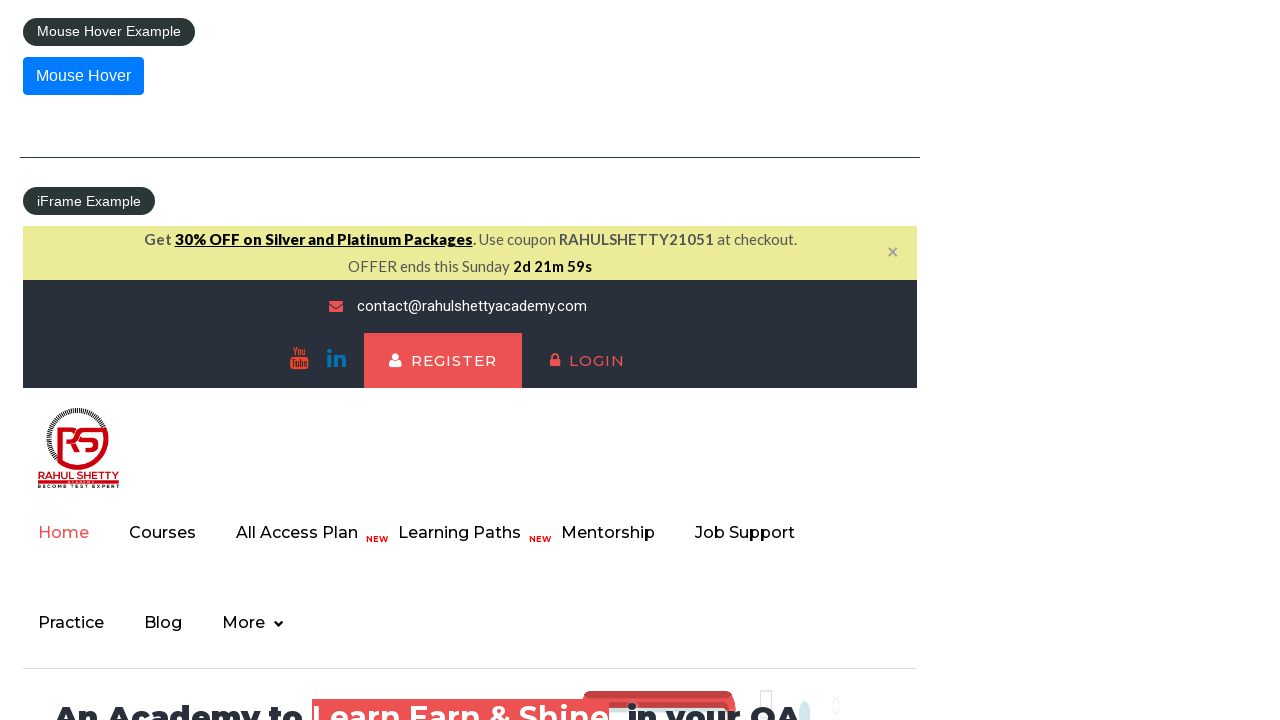

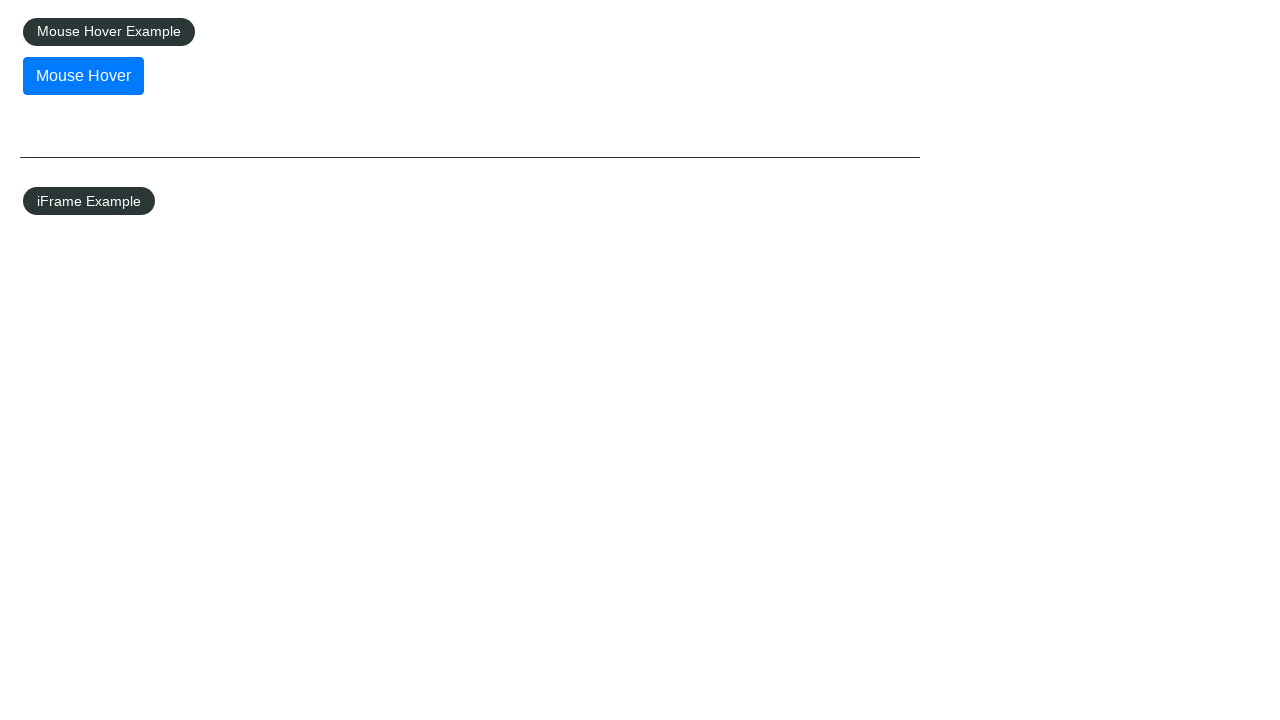